Navigates to the Selenium HQ website and performs page scrolling actions - scrolls down 500 pixels, then scrolls back up 250 pixels

Starting URL: http://www.seleniumhq.org

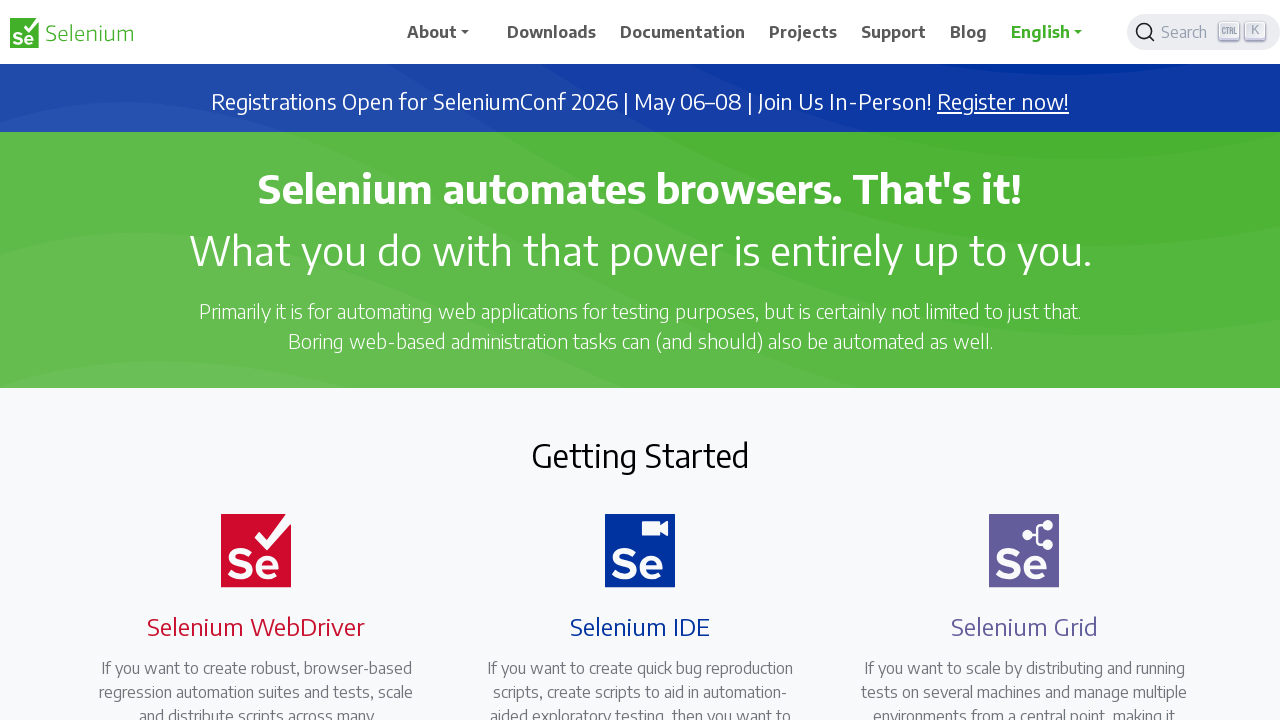

Navigated to Selenium HQ website
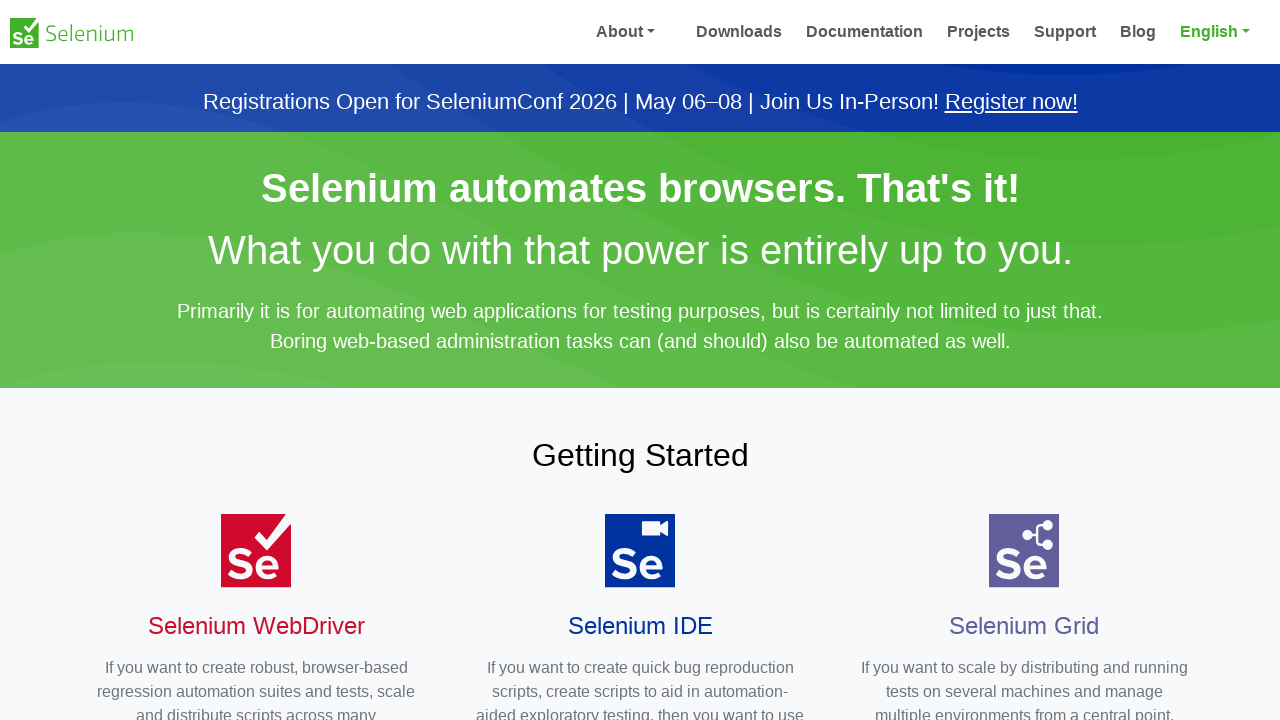

Scrolled down 500 pixels
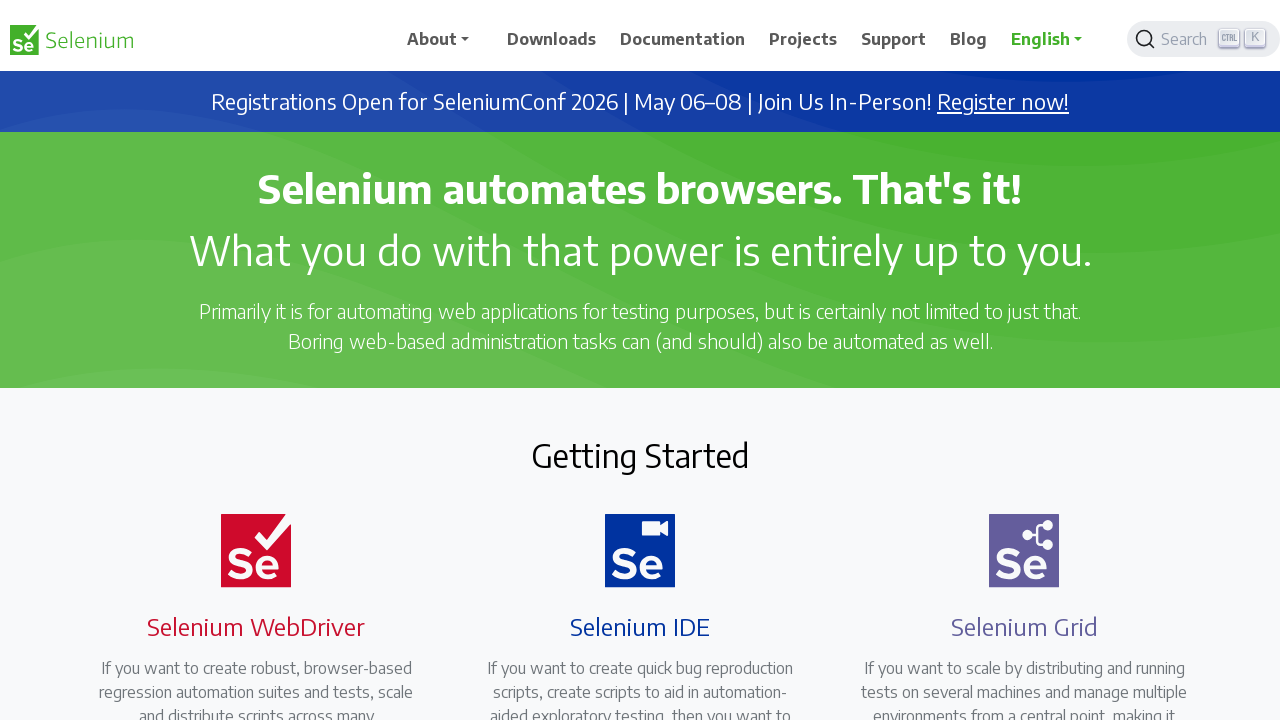

Waited 2 seconds for scroll animation to complete
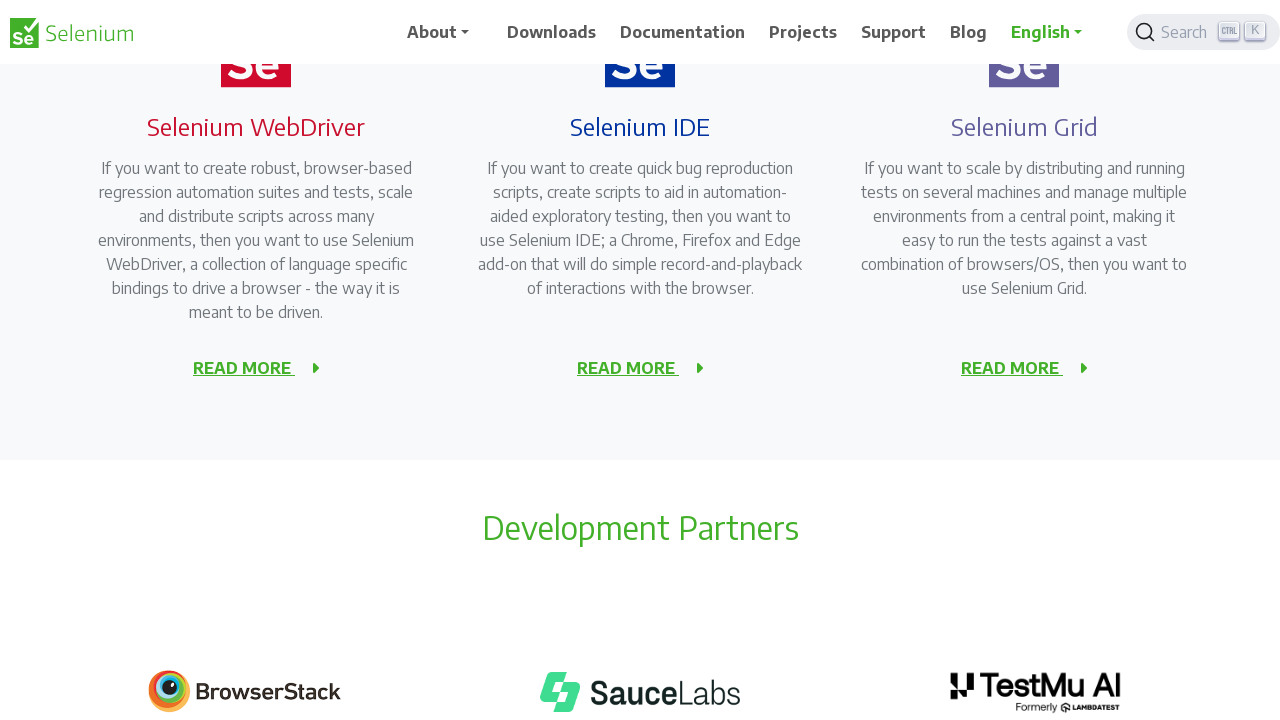

Scrolled up 250 pixels
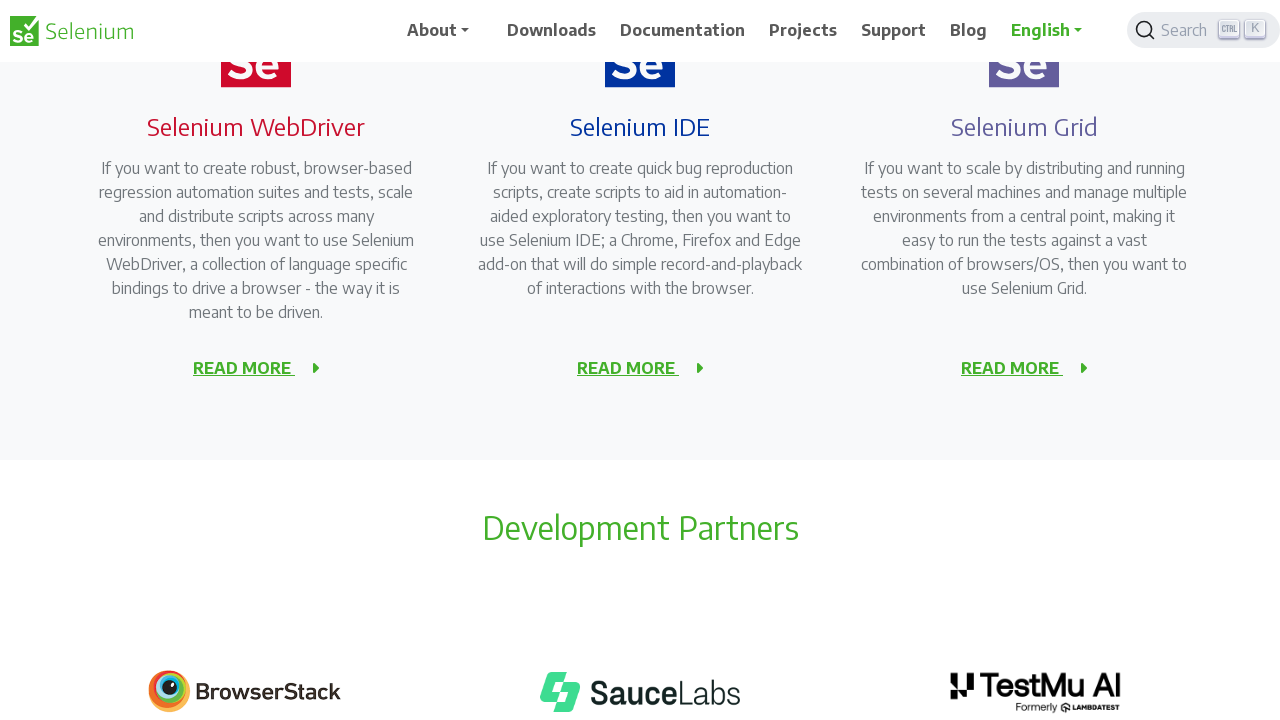

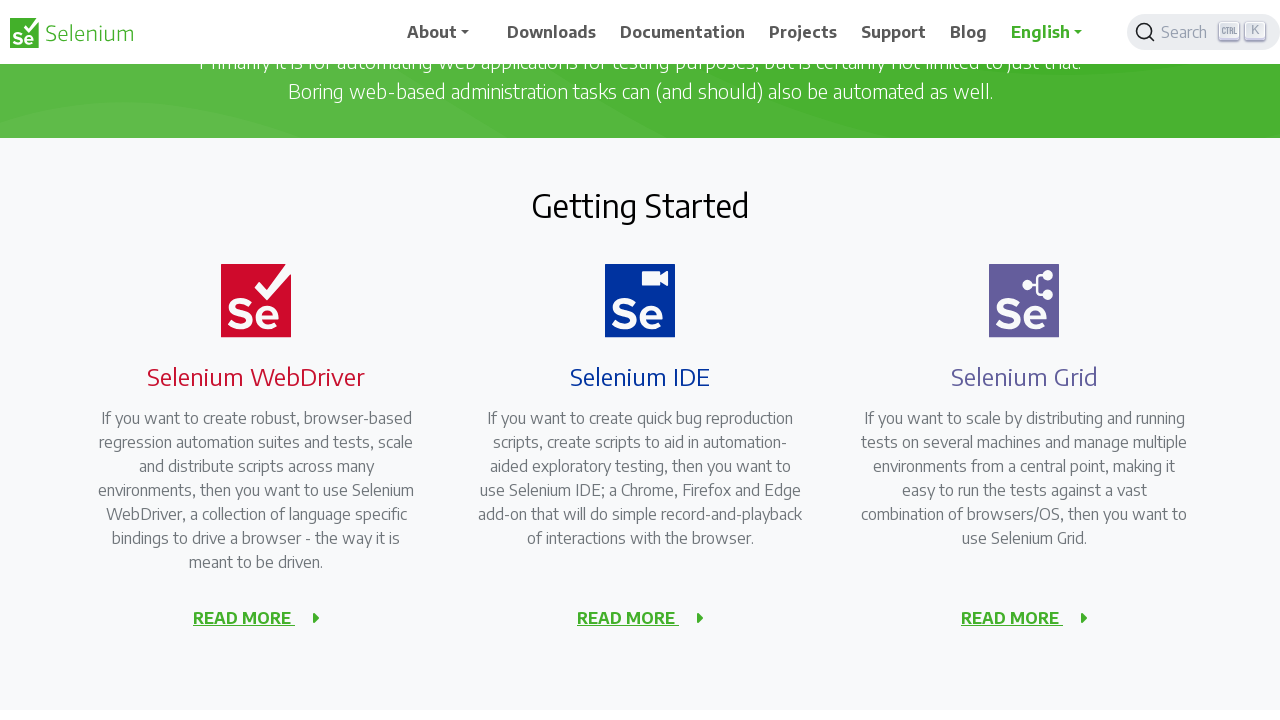